Tests text verification by navigating to verify text page and locating specific text element

Starting URL: http://www.uitestingplayground.com/home

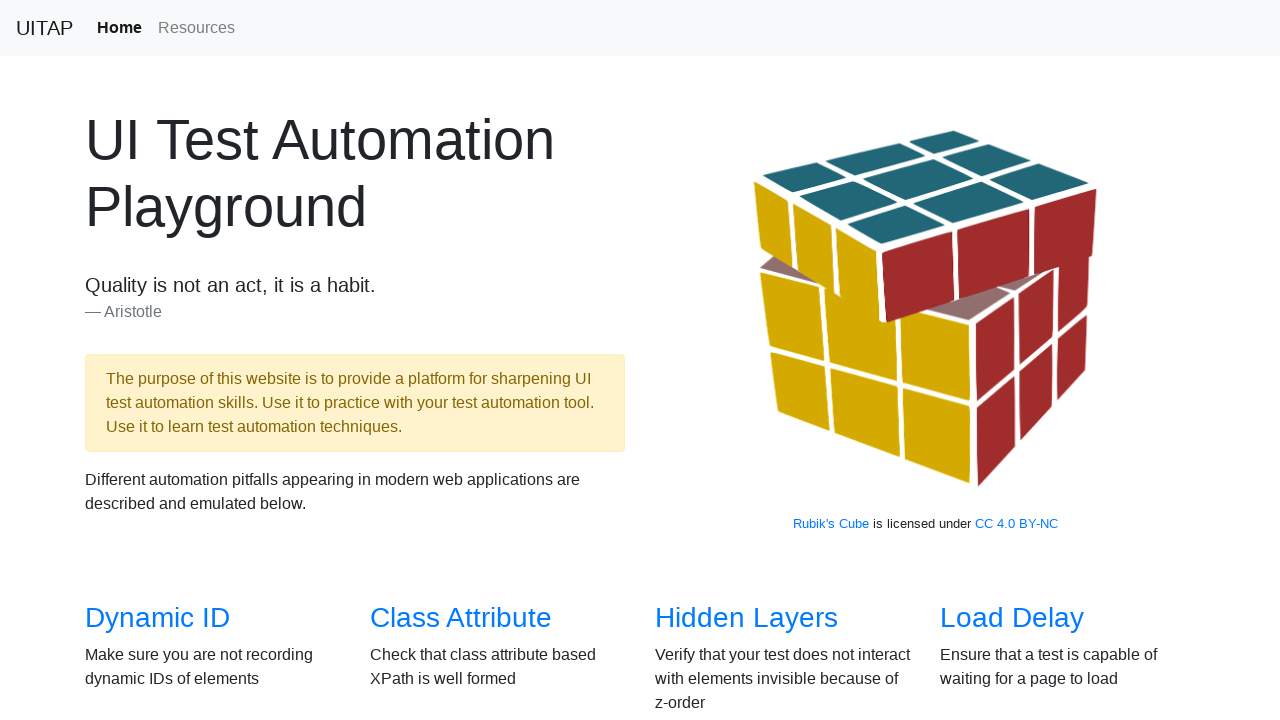

Clicked on verify text page link at (720, 361) on xpath=/html/body/section[2]/div/div[3]/div[3]/h3/a
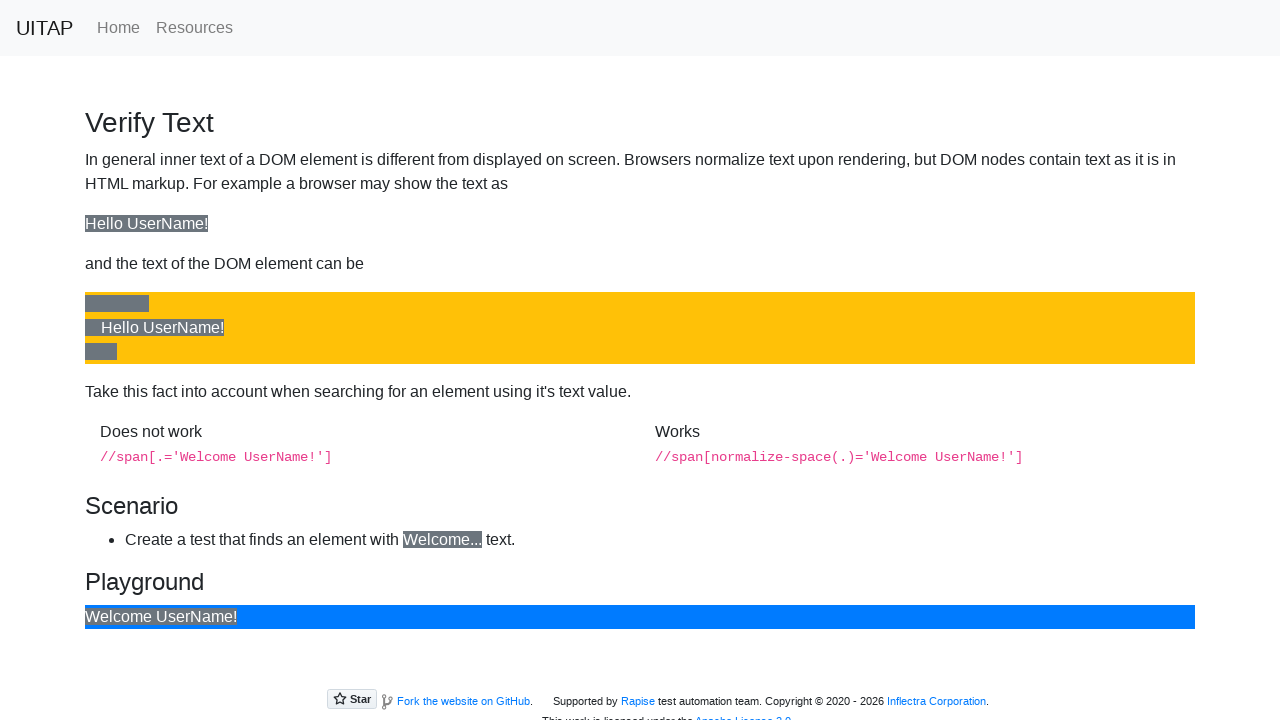

Waited for welcome text element to appear
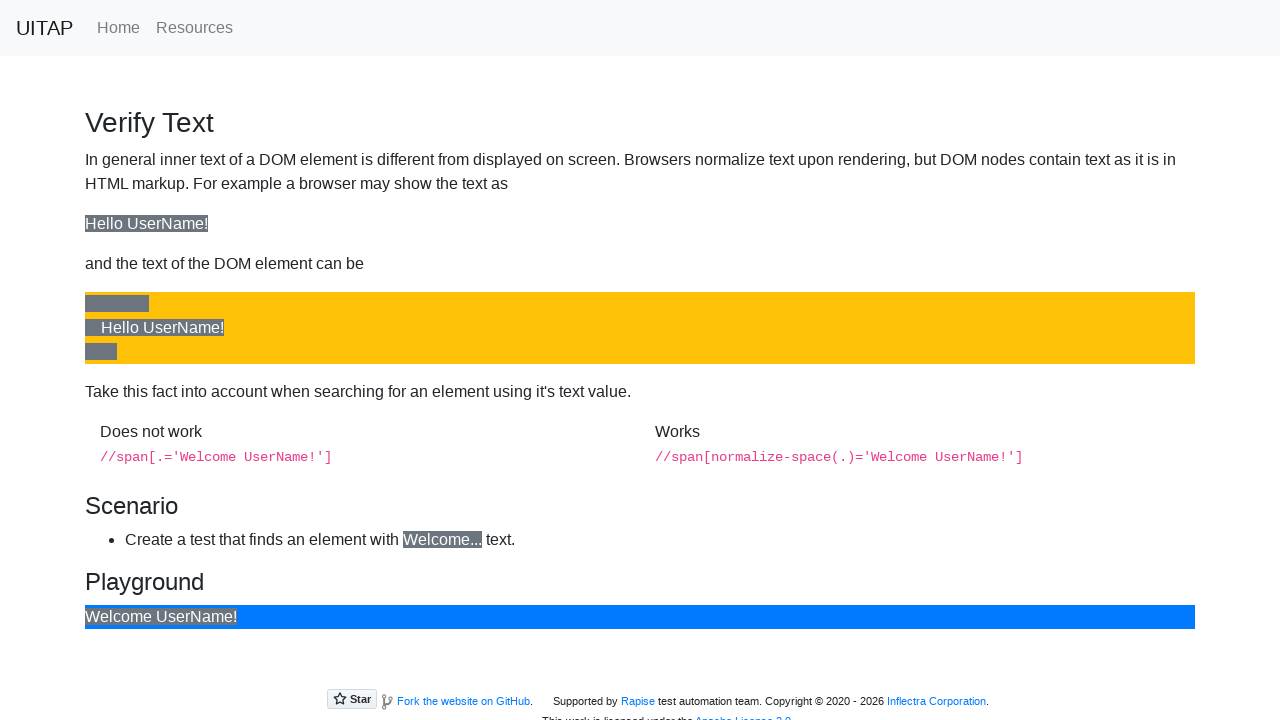

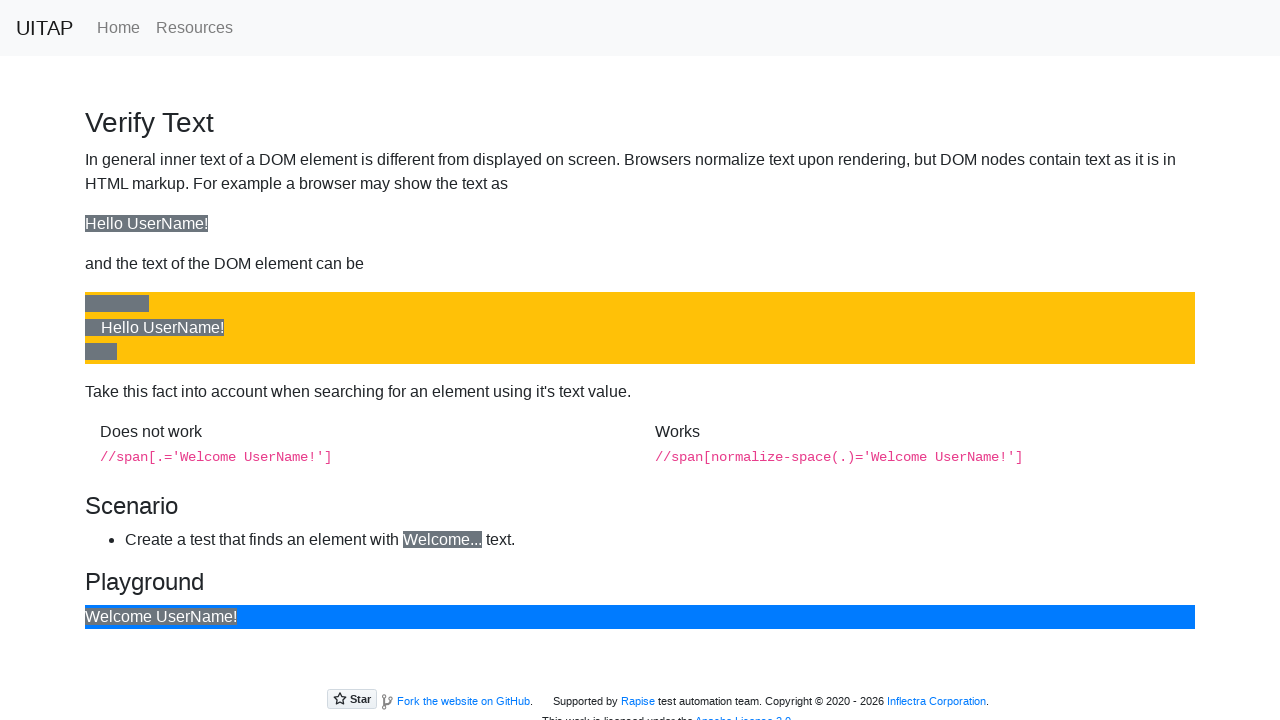